Tests that the number input field rejects non-digit characters

Starting URL: http://the-internet.herokuapp.com/inputs

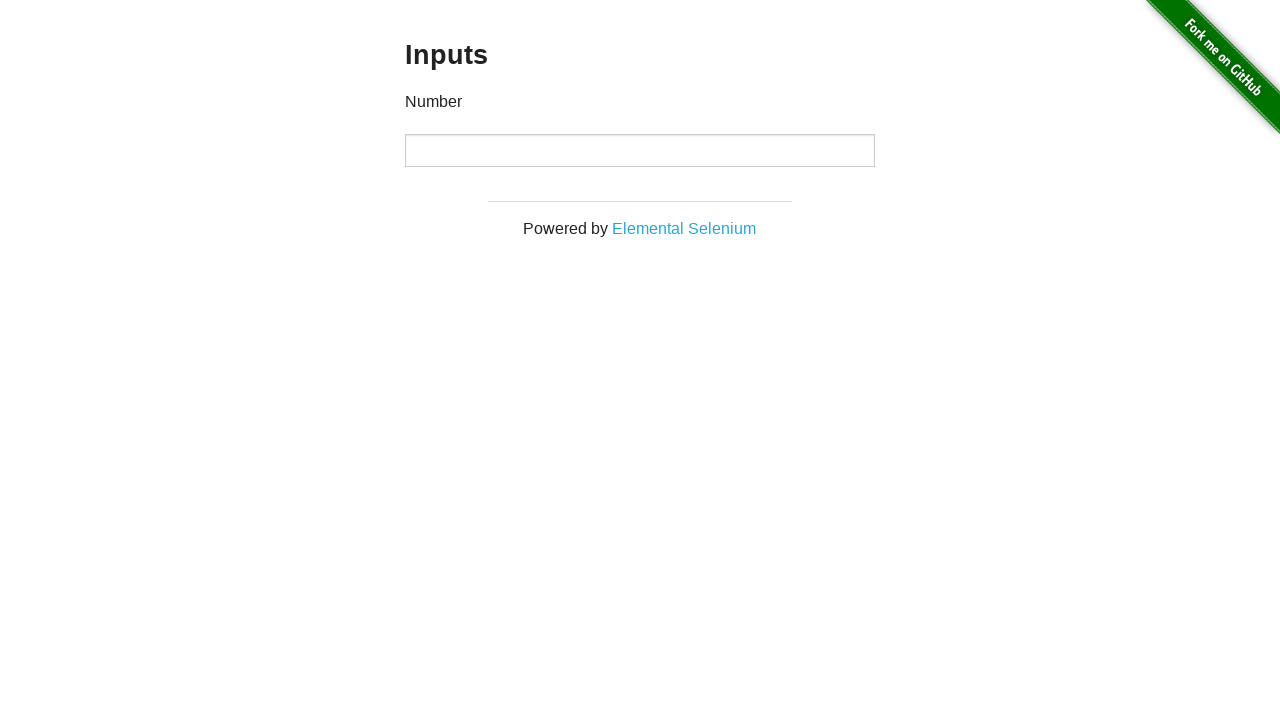

Navigated to the inputs page
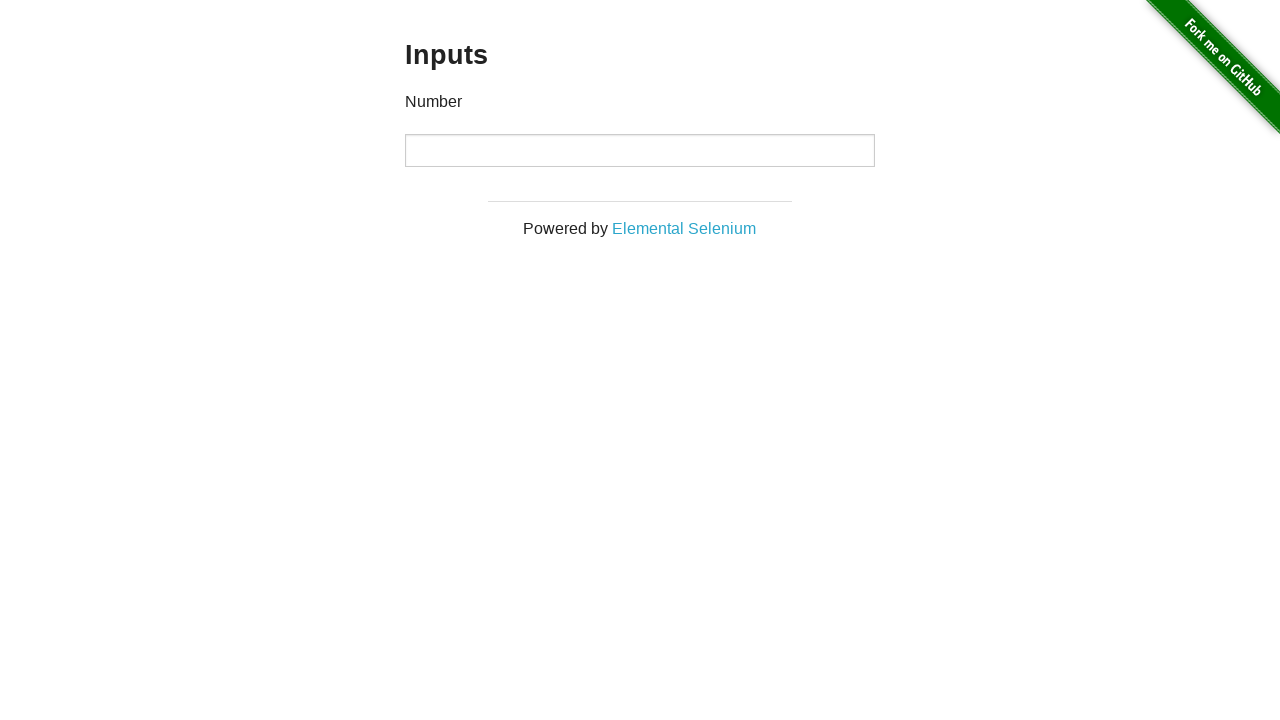

Located the number input field
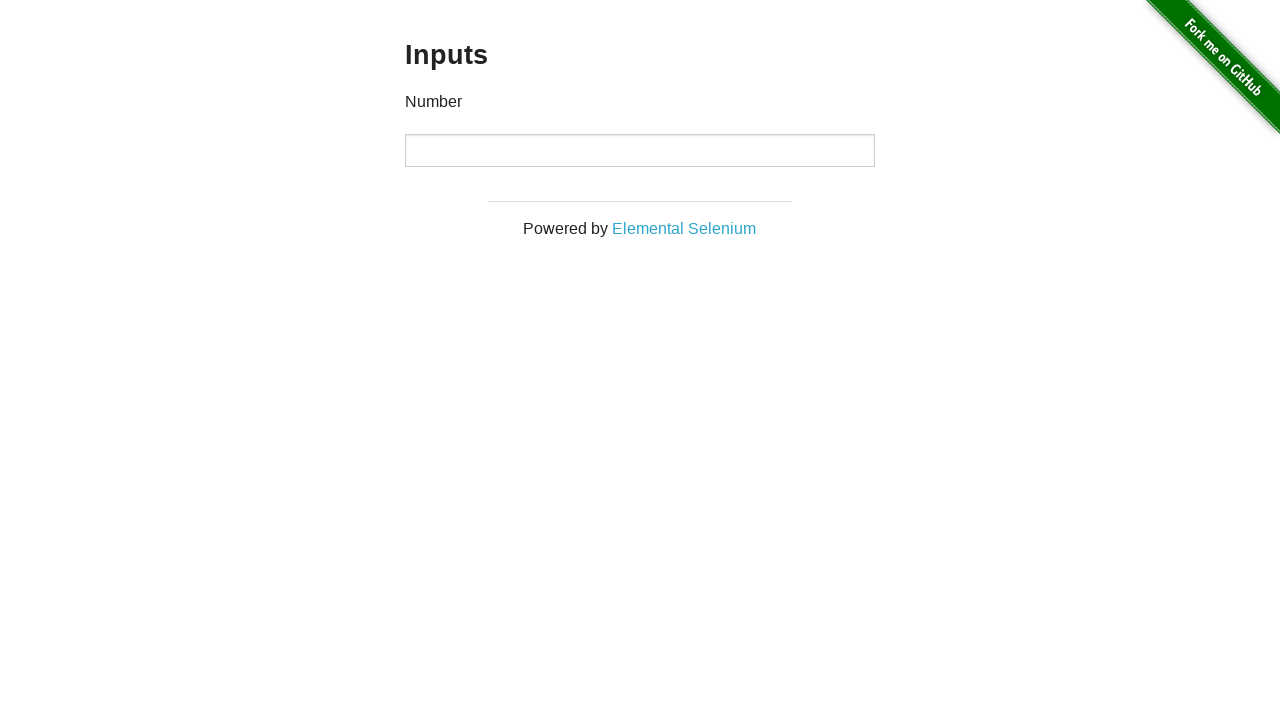

Attempted to type non-digit characters 'Fgfd' into the input field on input
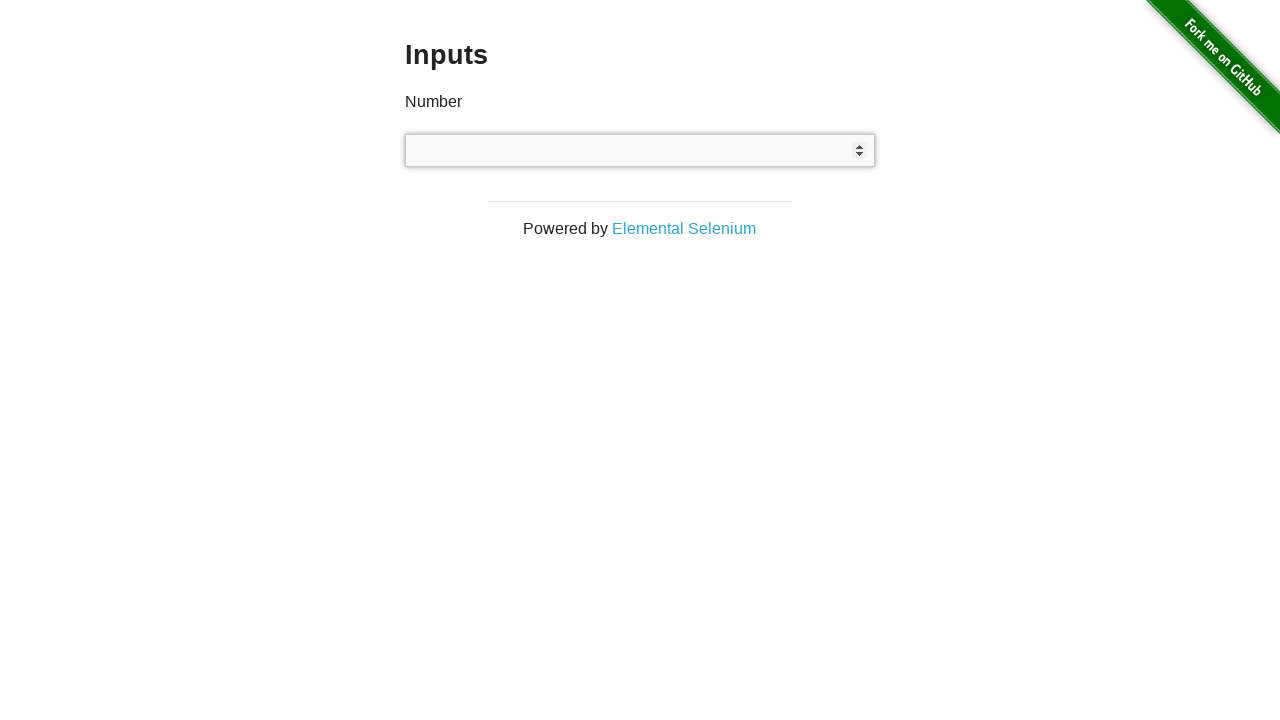

Verified that the input field rejected non-digit characters and remains empty
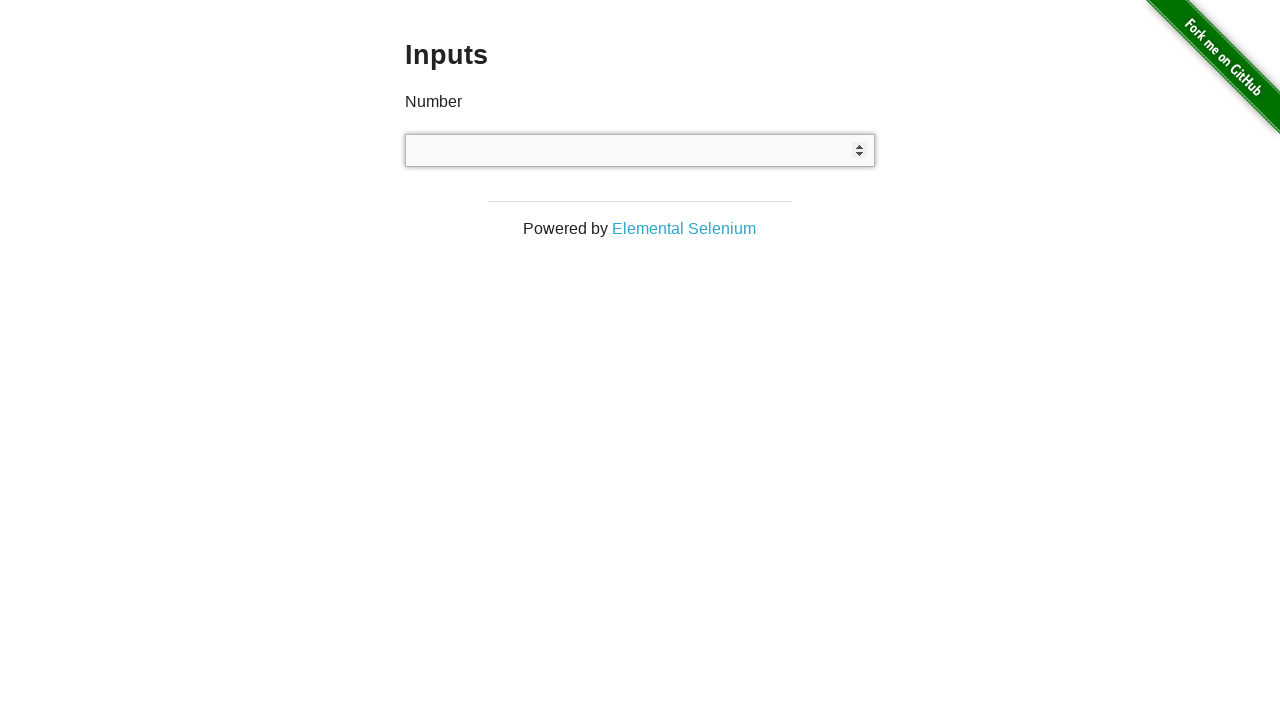

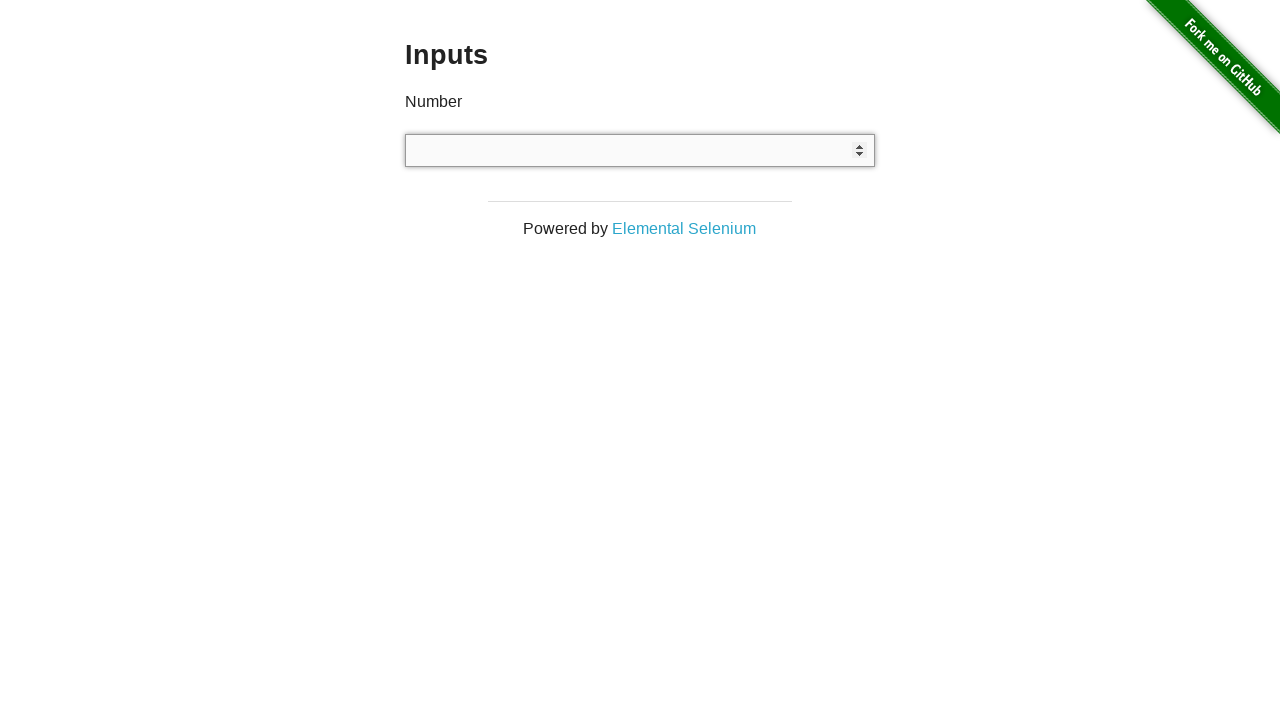